Opens The Useless Web and clicks the main button using JavaScript

Starting URL: https://theuselessweb.com/

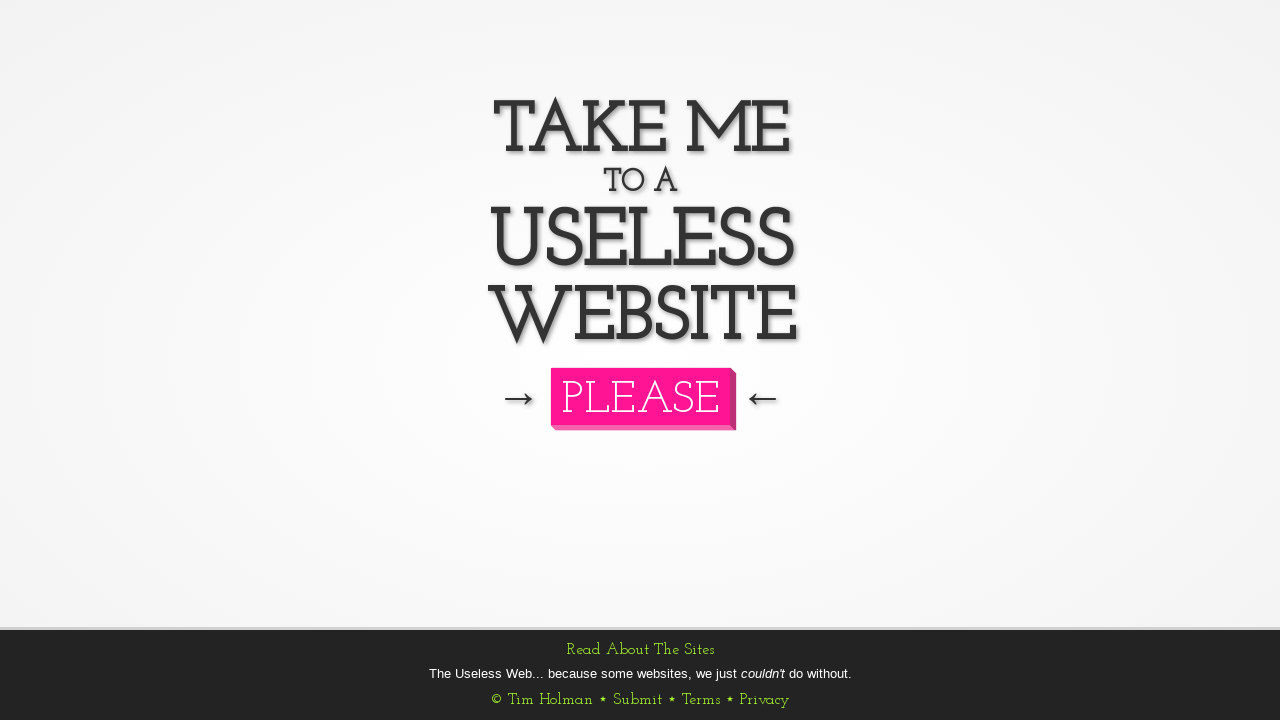

Navigated to The Useless Web homepage
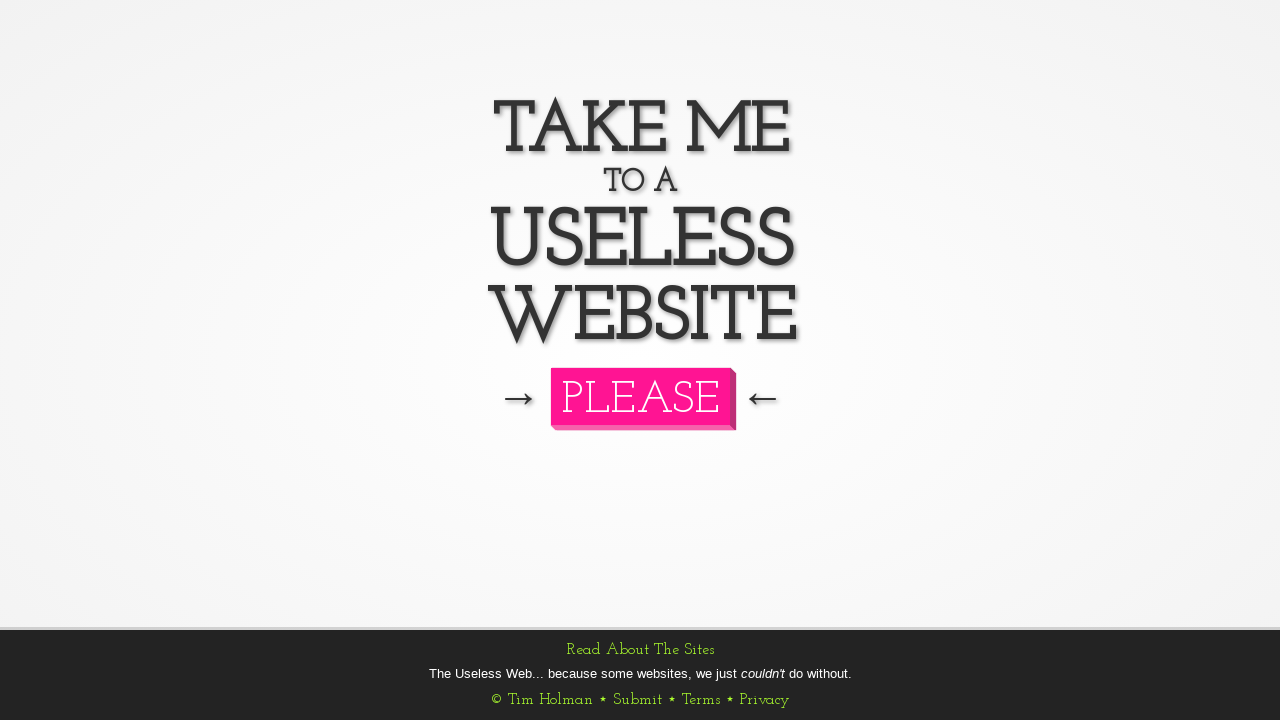

Clicked main button using JavaScript
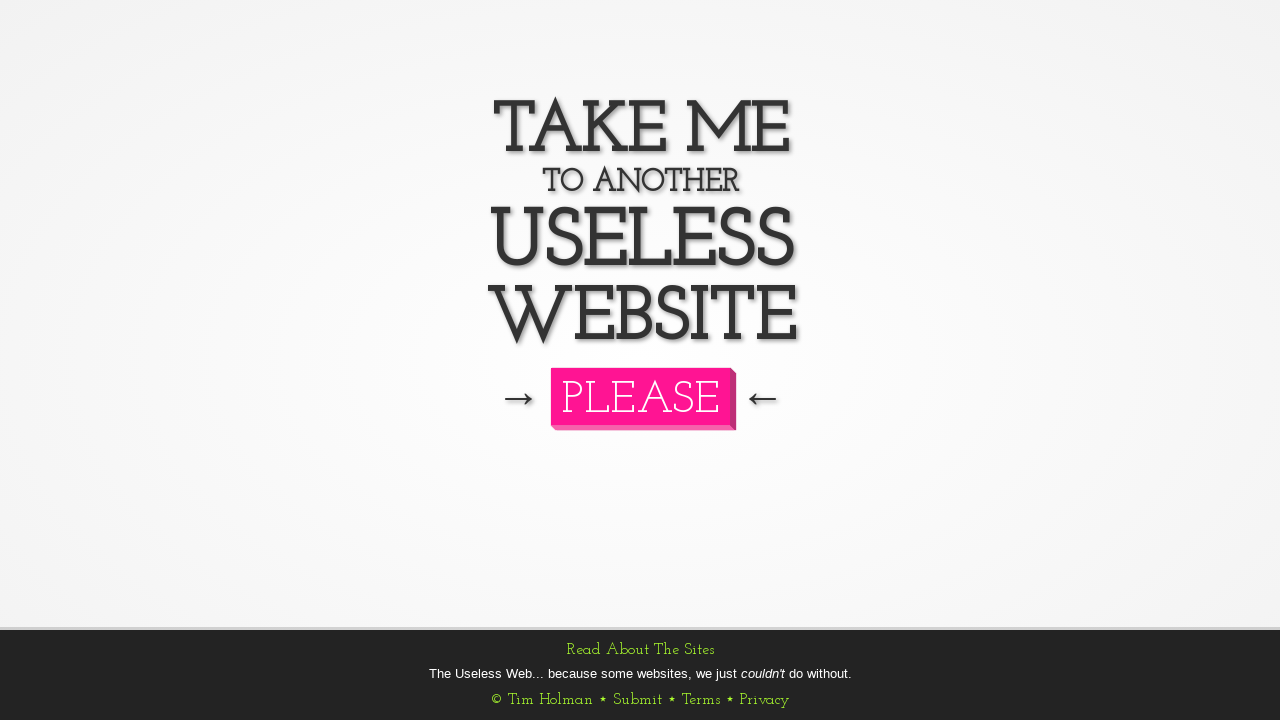

Waited 1 second for potential new tab or page load
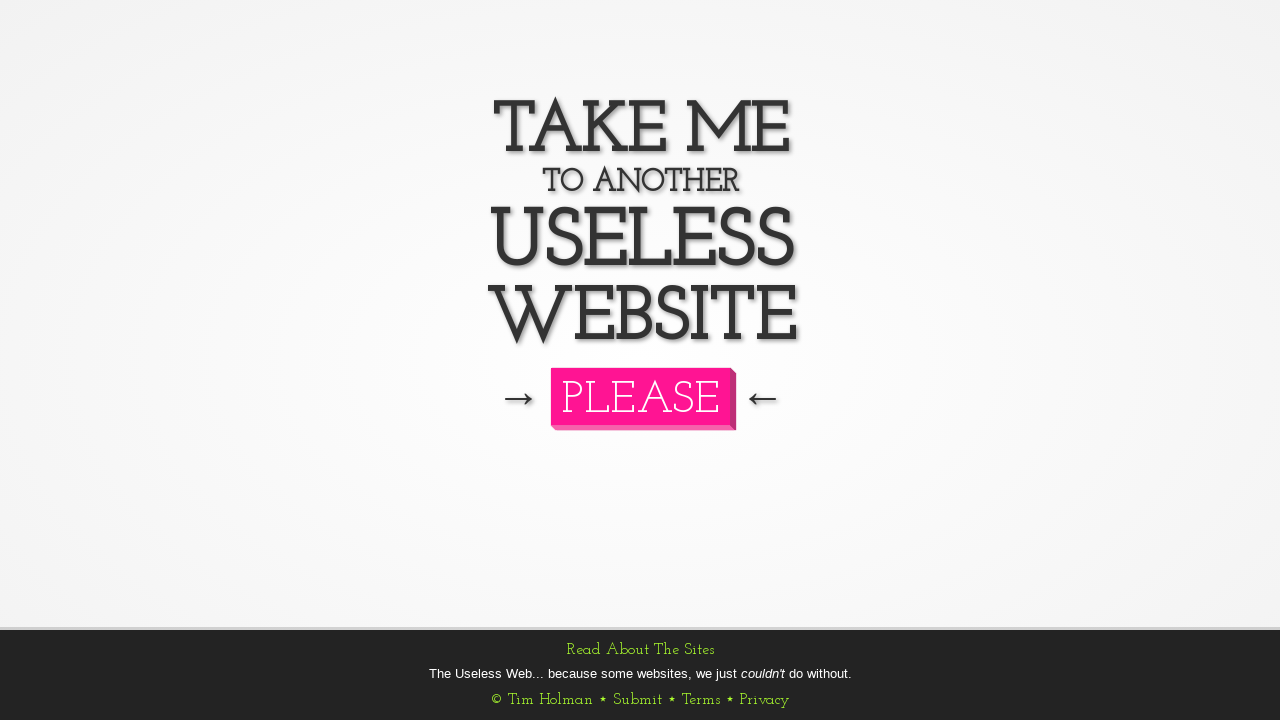

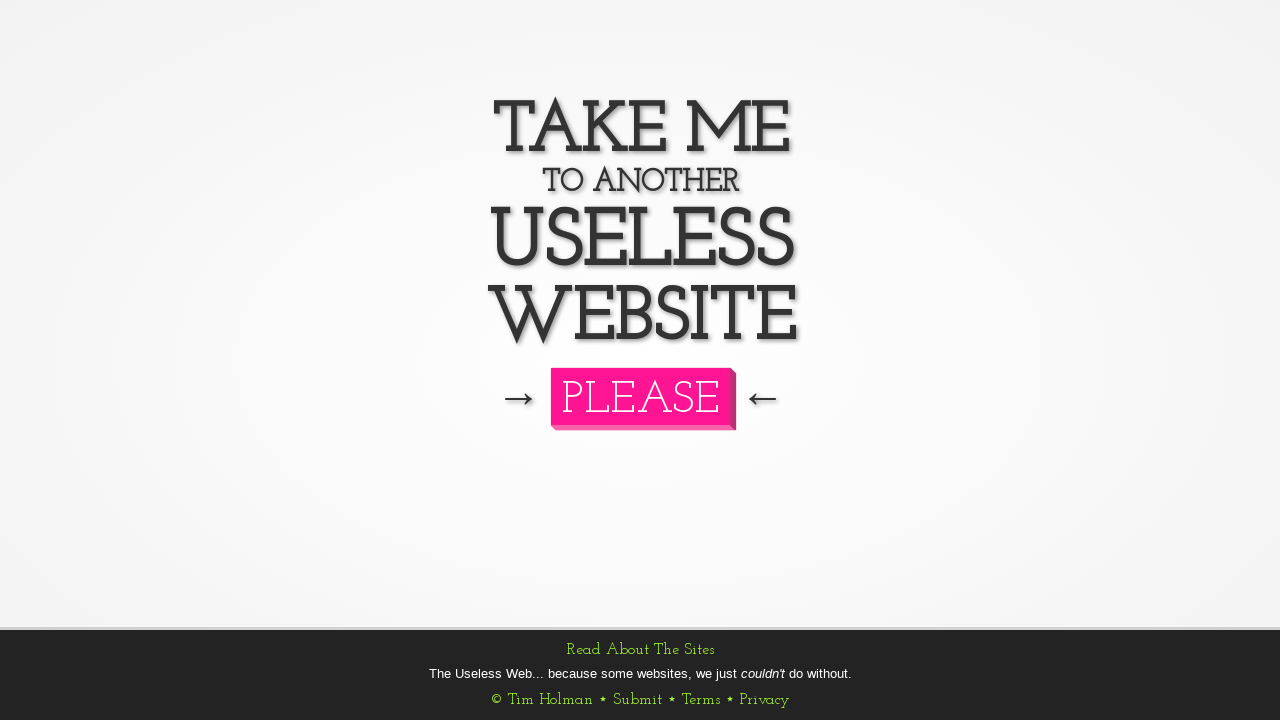